Tests that the landscape image loads correctly on the loading images page by waiting for it to appear and verifying its source attribute.

Starting URL: https://bonigarcia.dev/selenium-webdriver-java/loading-images.html

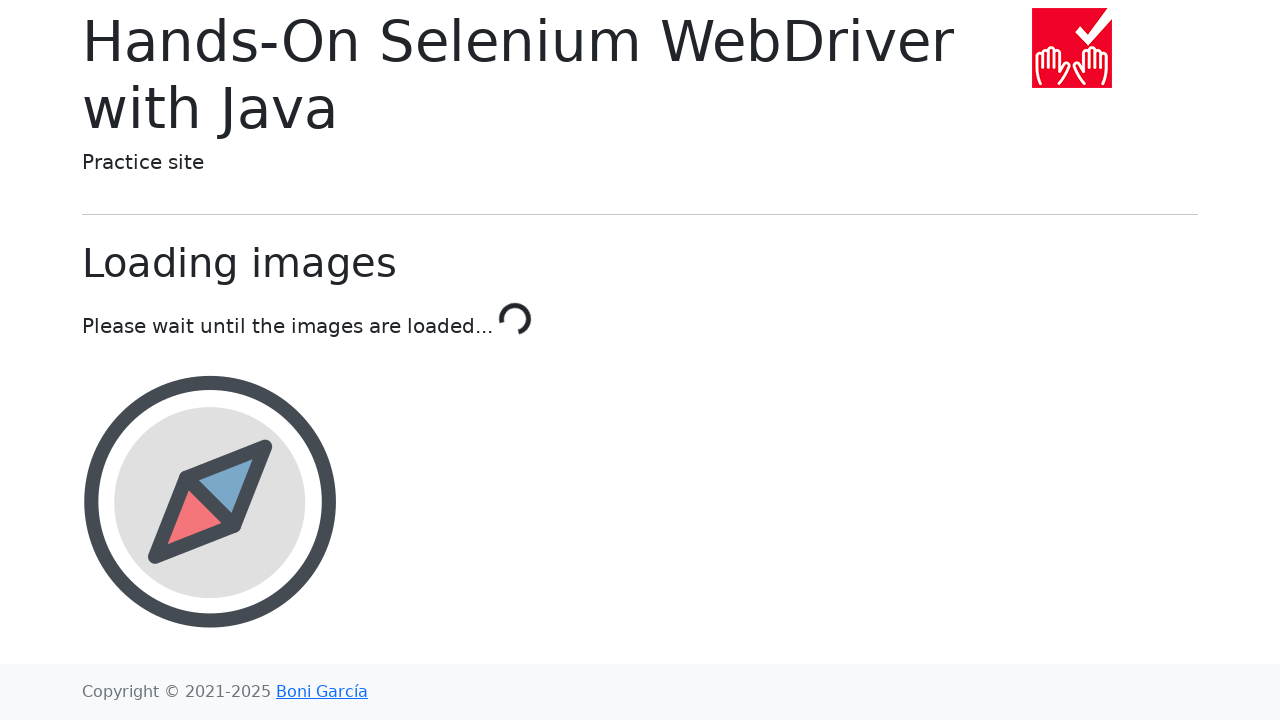

Waited for landscape image with selector #landscape to appear (timeout: 30000ms)
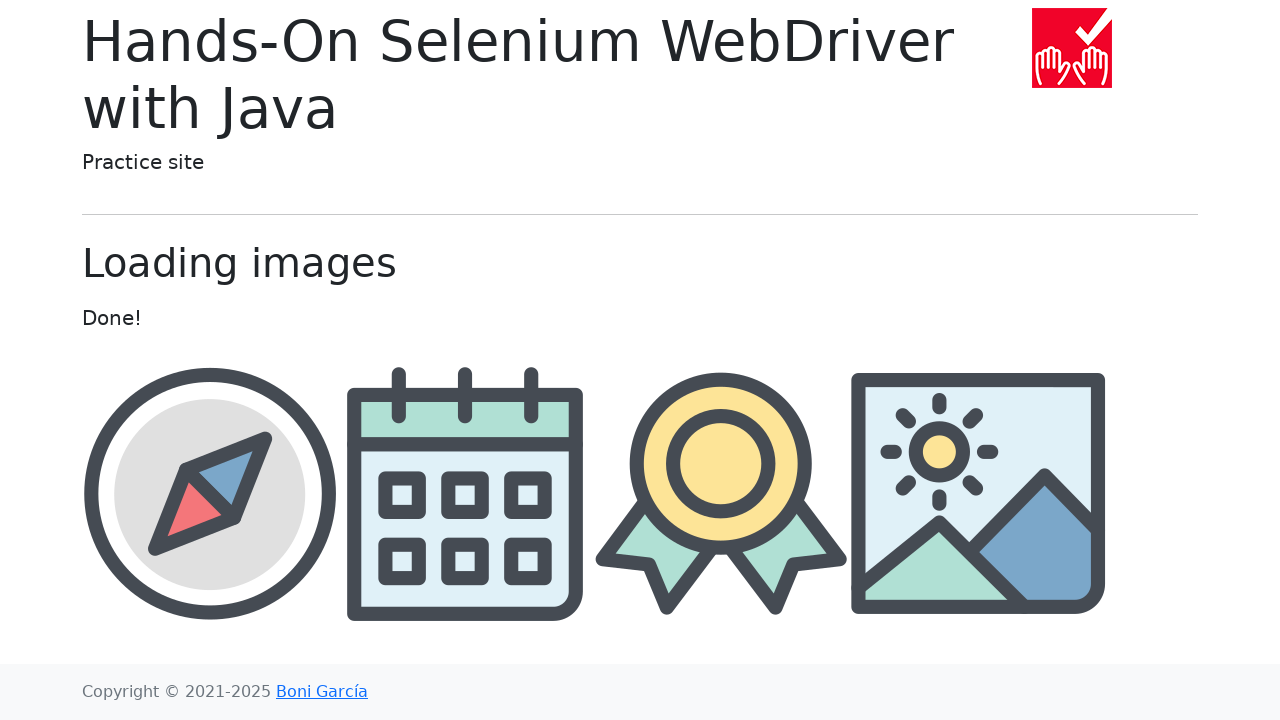

Located landscape image element
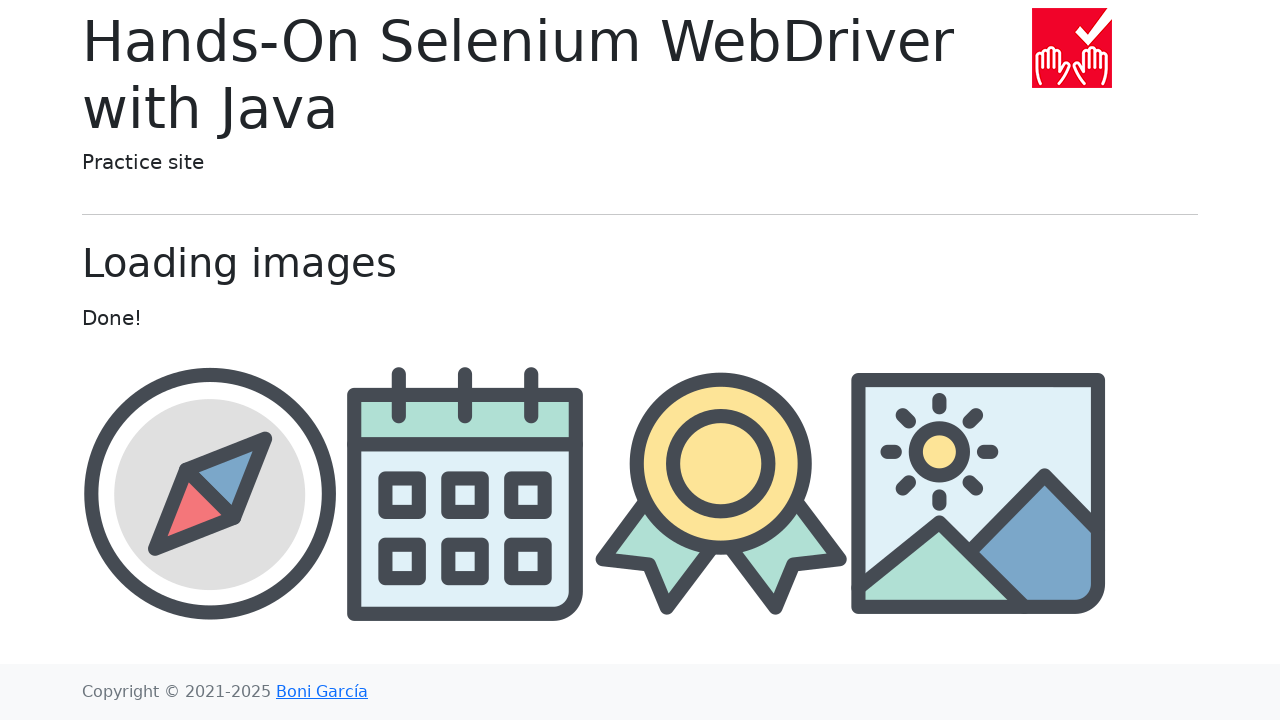

Verified landscape image src attribute contains 'landscape'
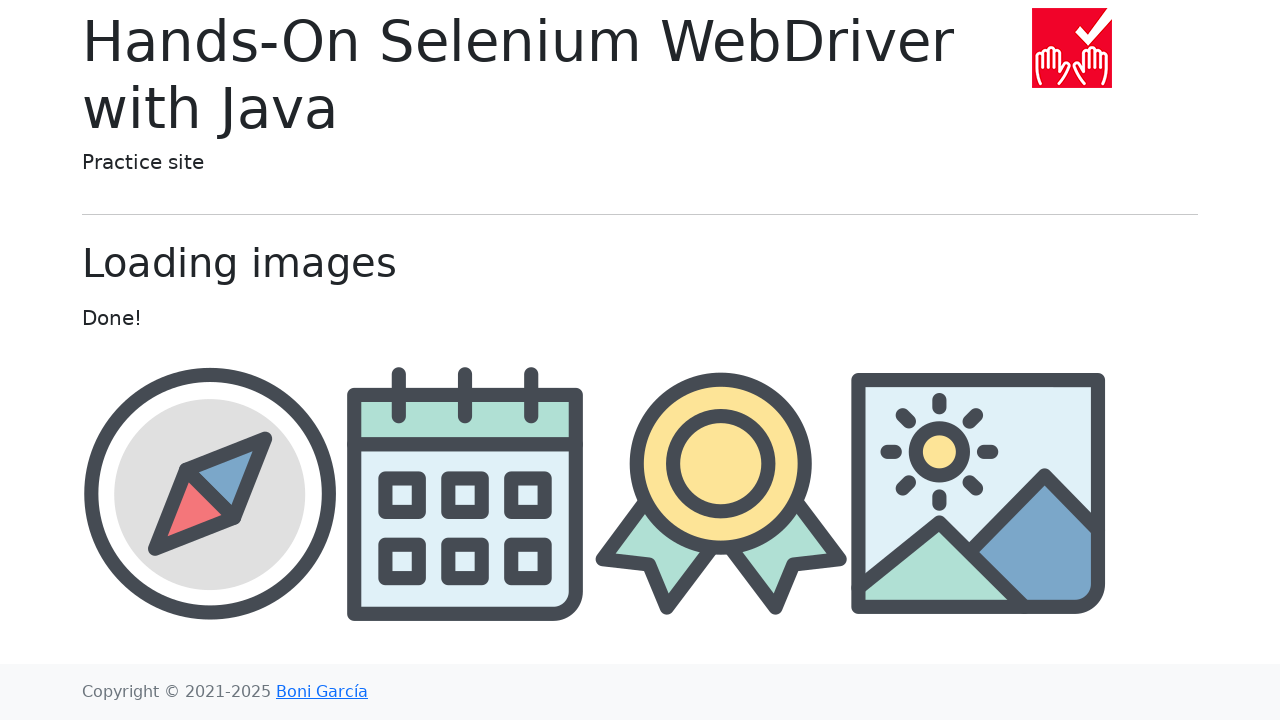

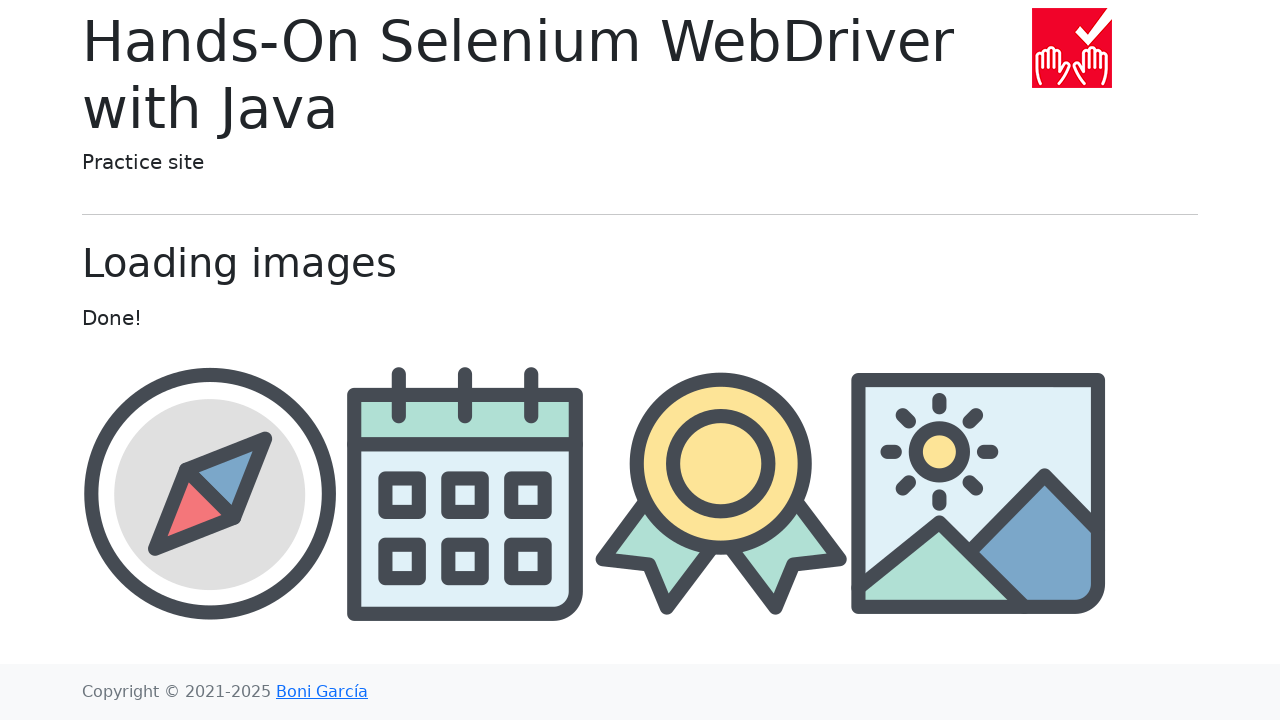